Tests interaction with nested shadow DOM elements by navigating through multiple shadow roots and filling a form field

Starting URL: https://selectorshub.com/xpath-practice-page/

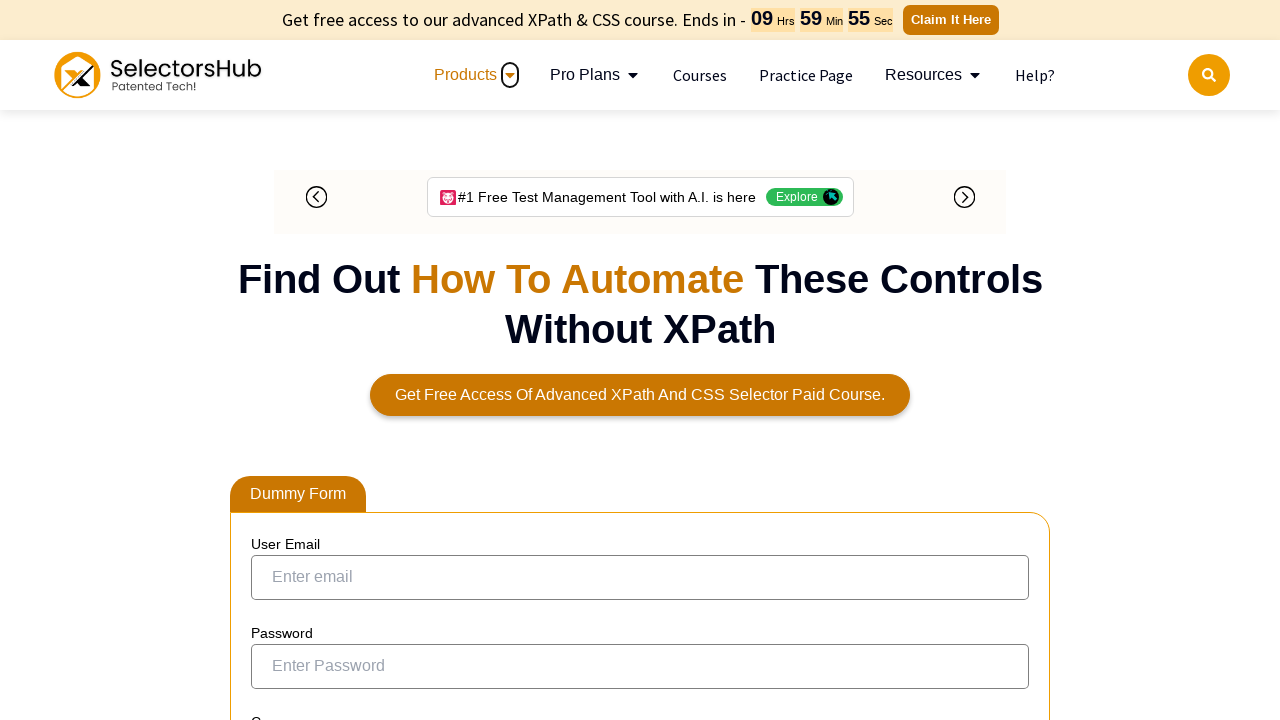

Waited for first shadow host element #userName to be present
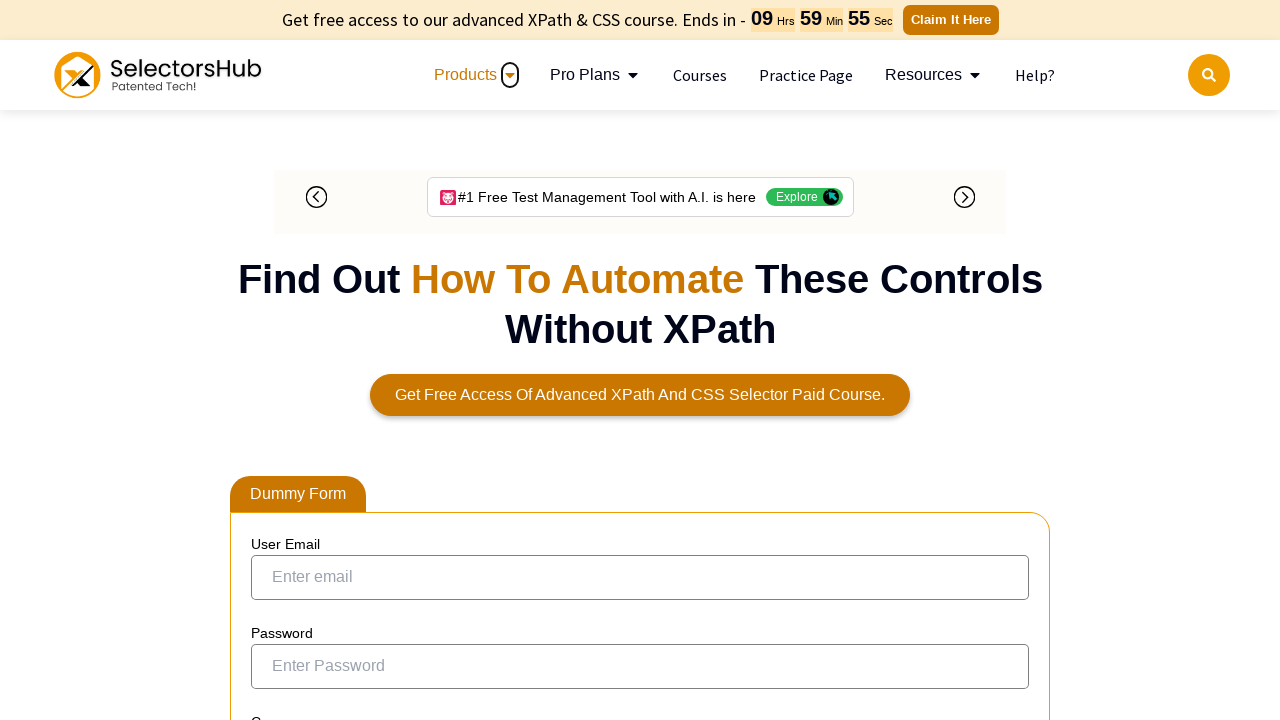

Located shadow host element #userName
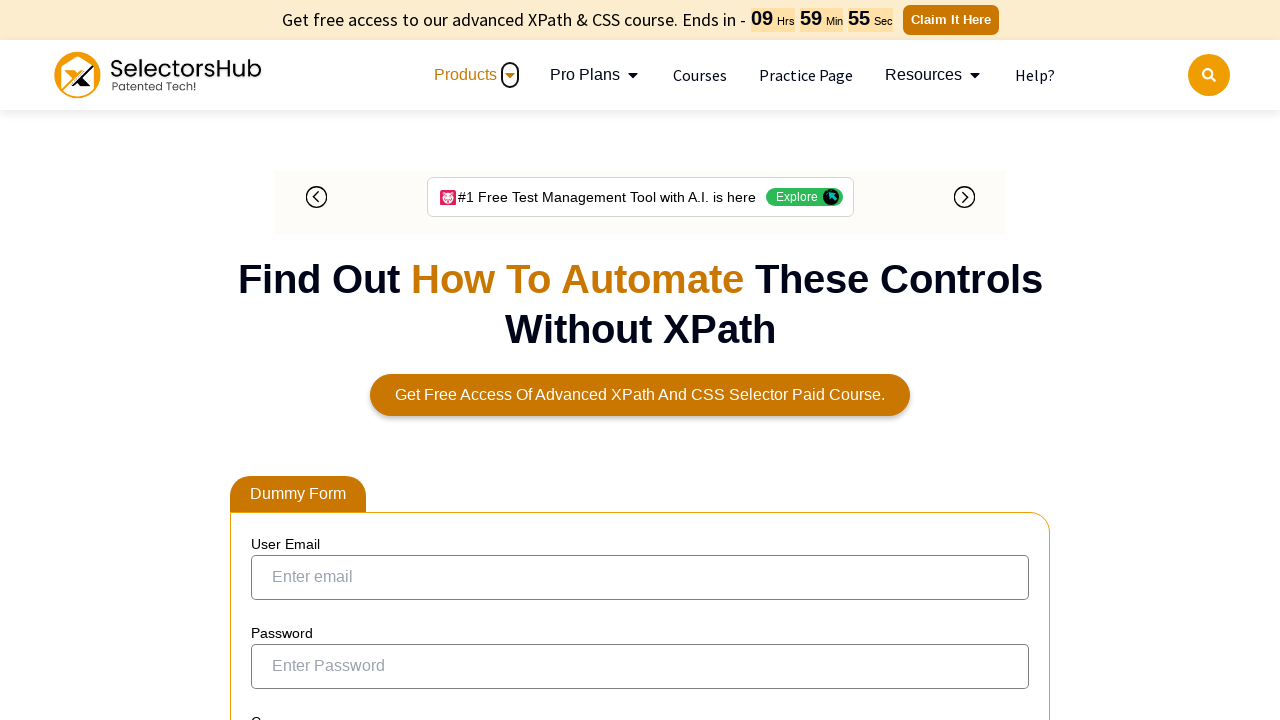

Accessed first shadow root from #userName
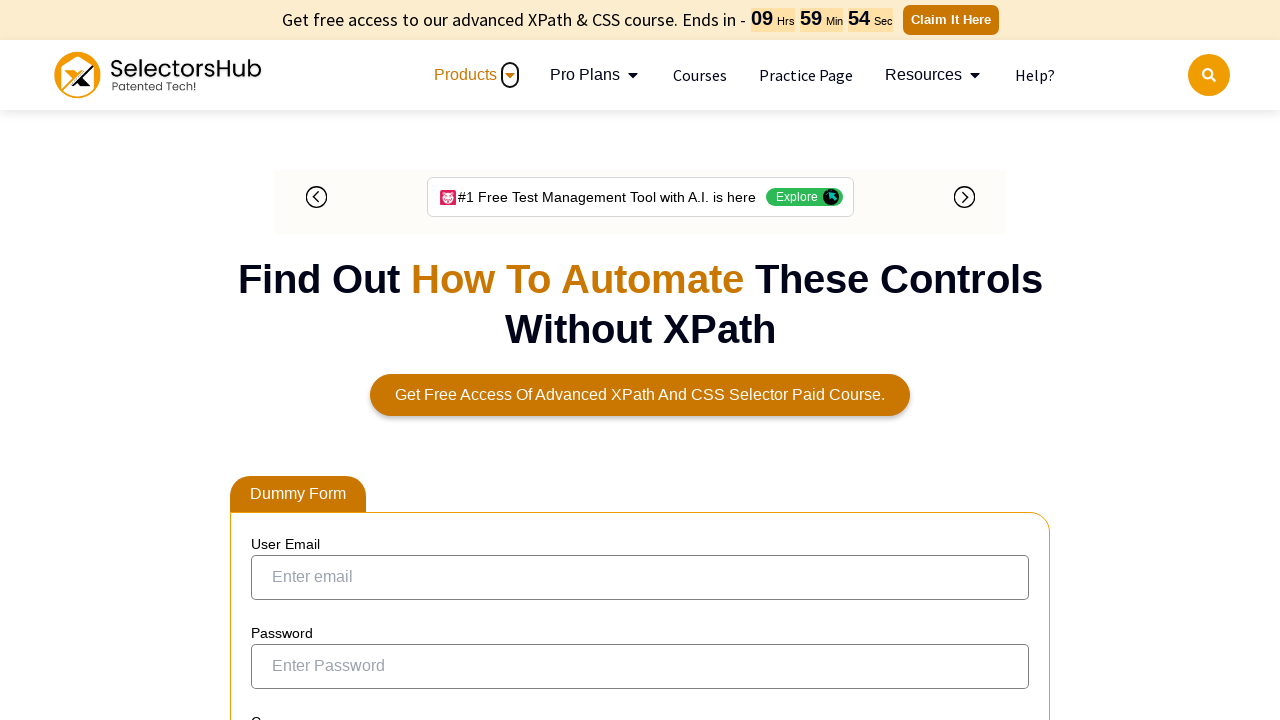

Located nested shadow host element #app2 within first shadow root
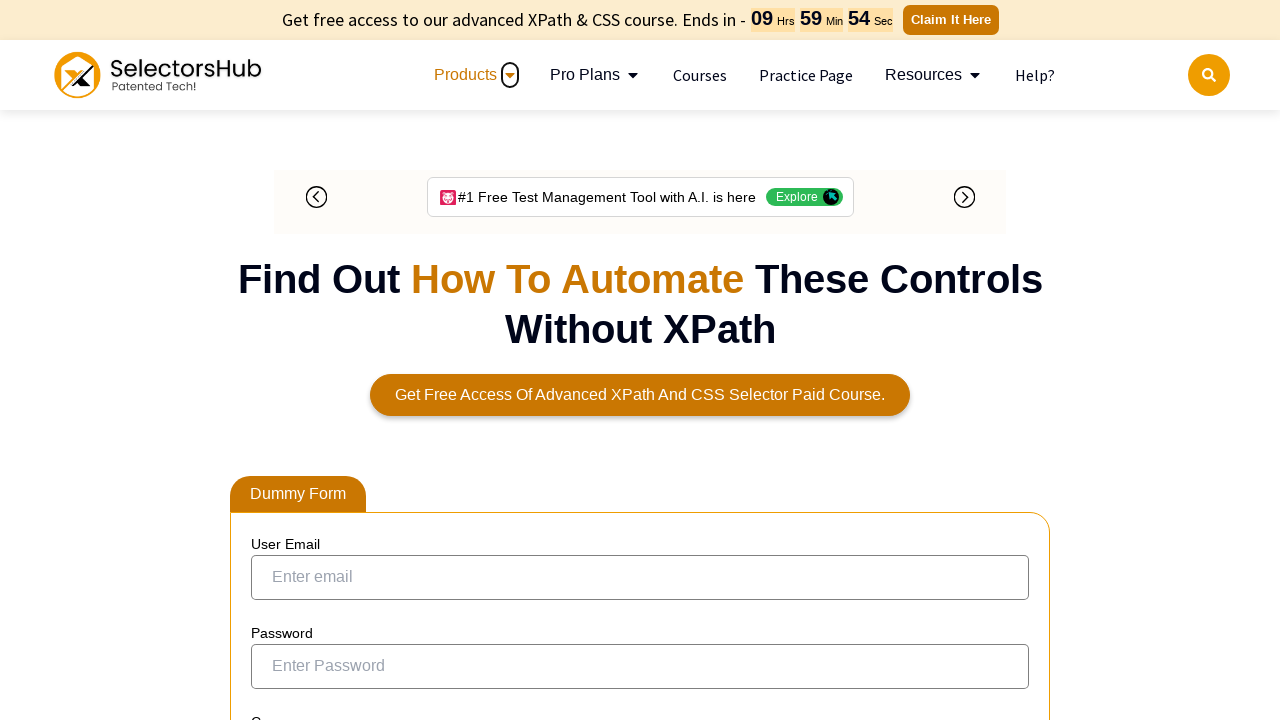

Accessed second shadow root from #app2
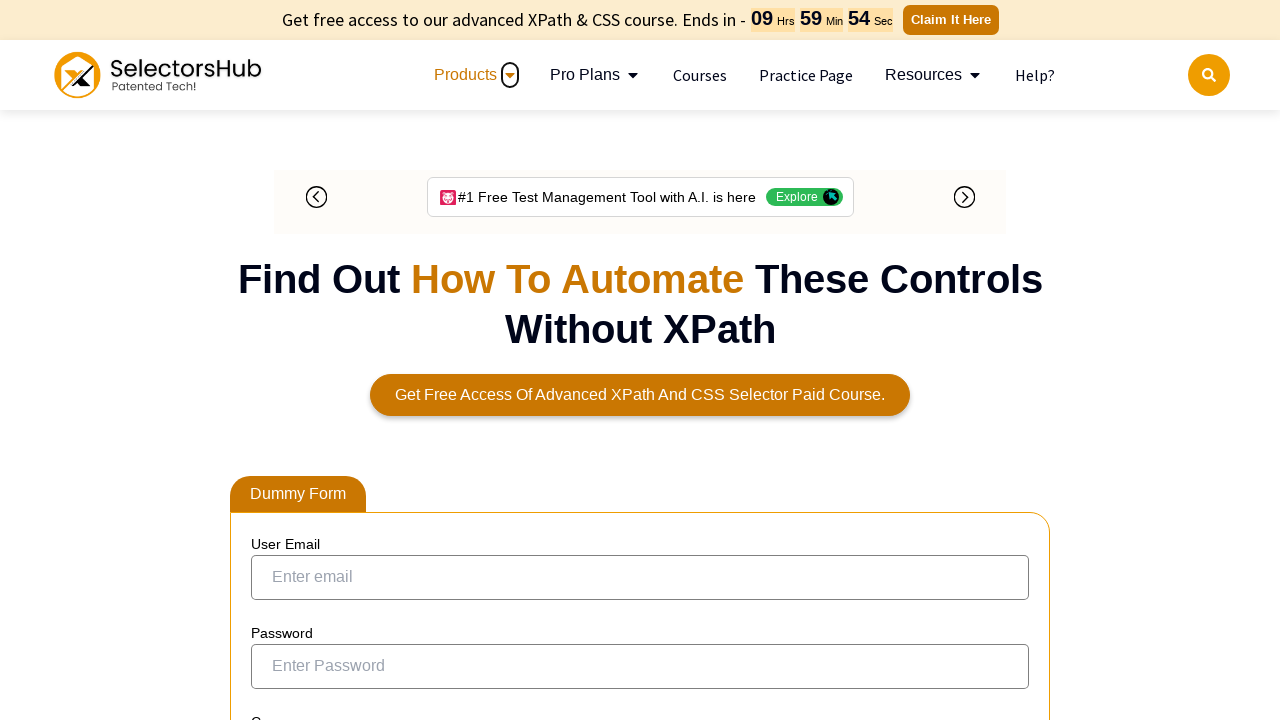

Located pizza input field #pizza within second shadow root
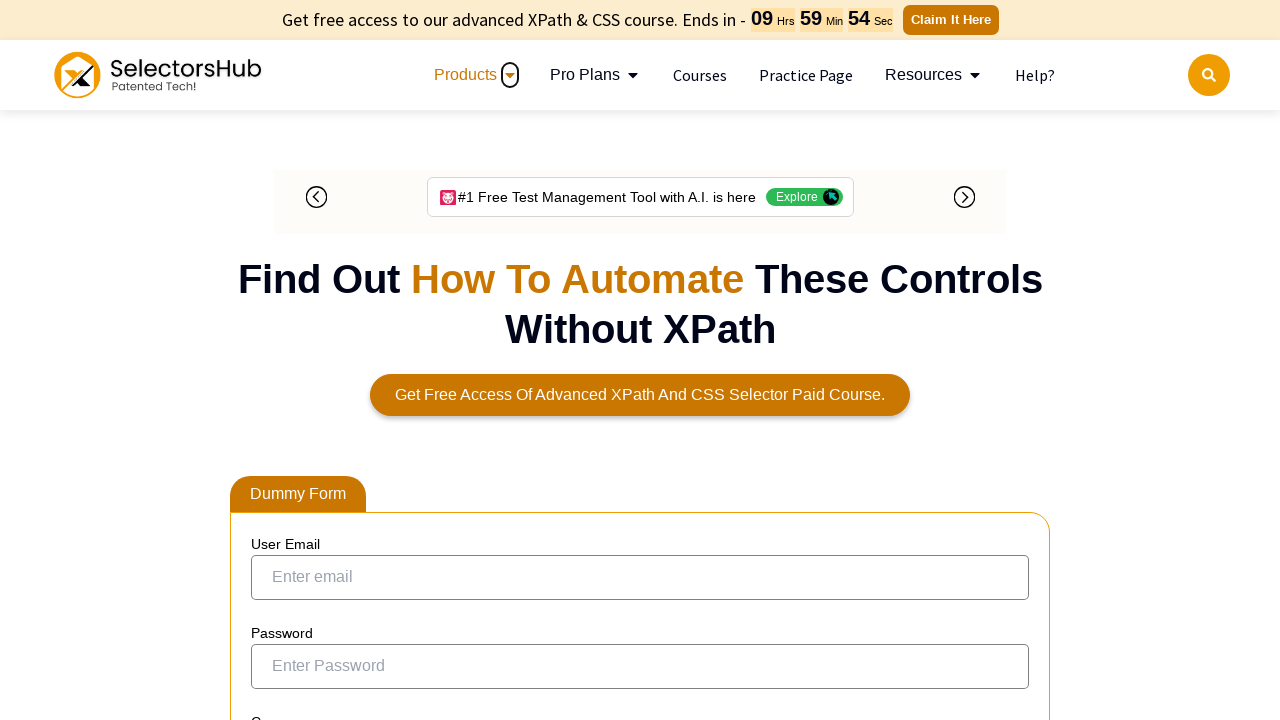

Filled pizza input field with 'dominoz'
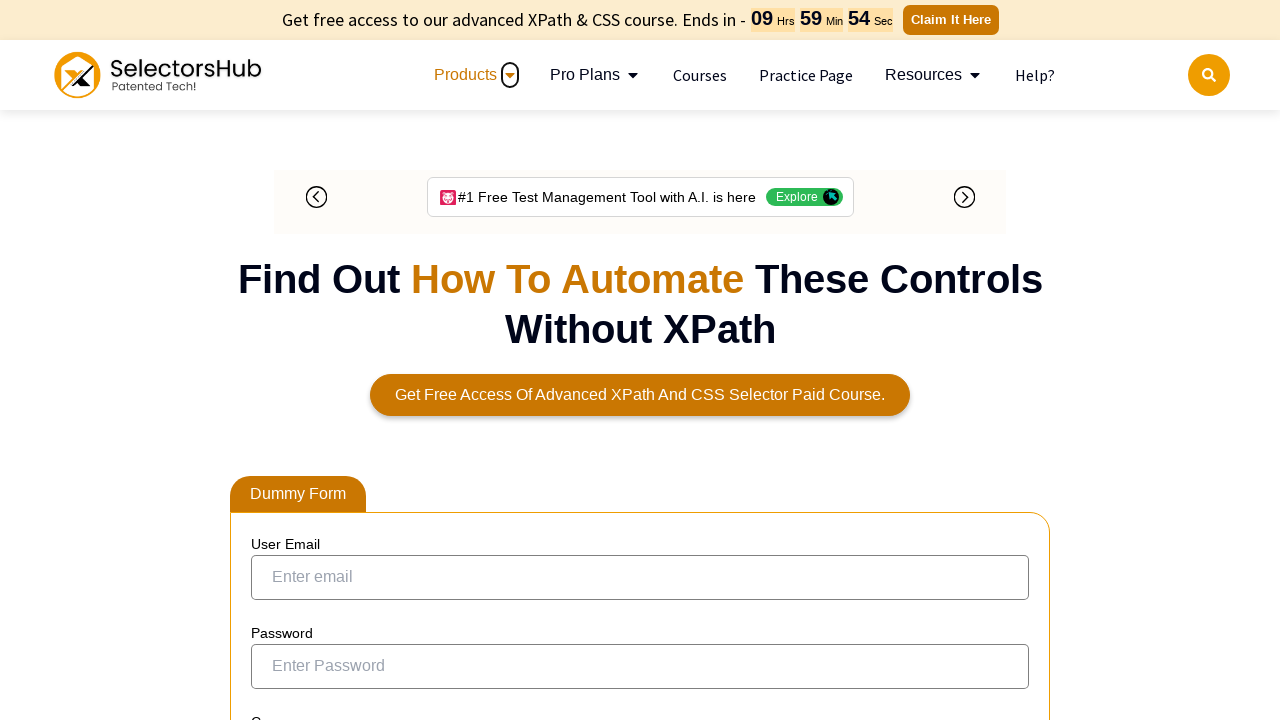

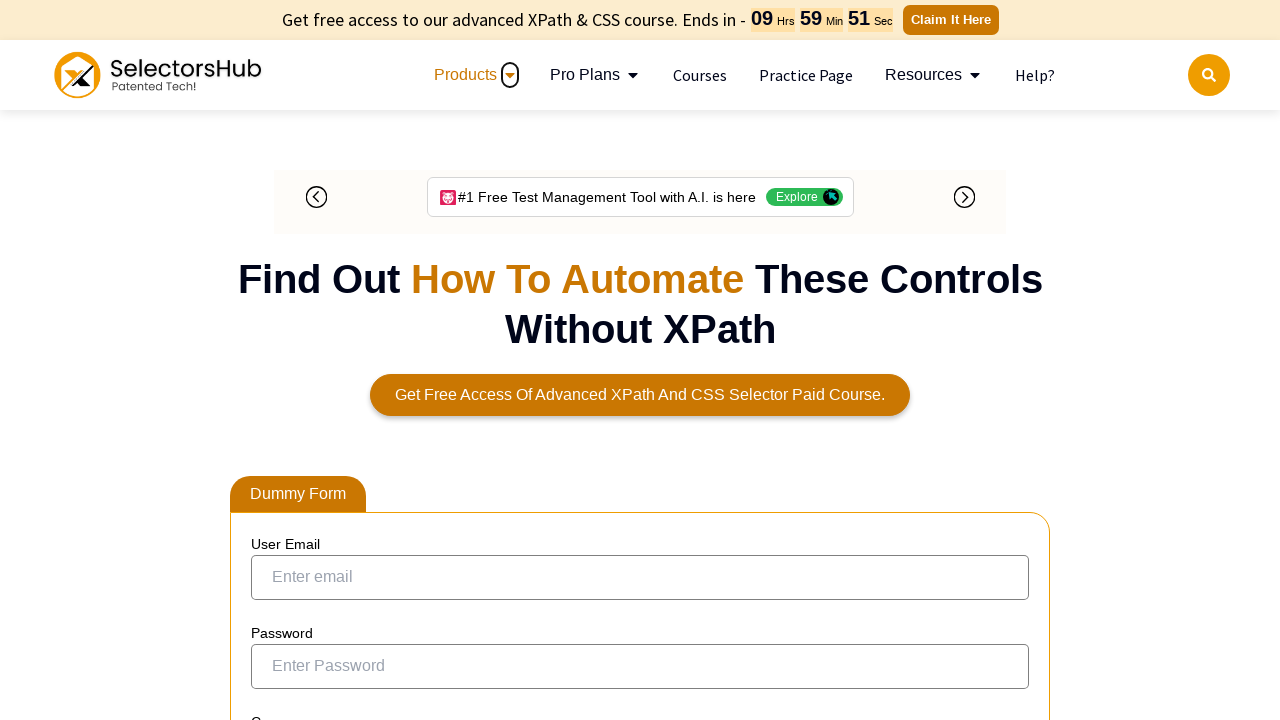